Tests the text box form submission on demoqa.com by filling in full name, email, current address, and permanent address fields, then clicking submit and verifying the submitted information is displayed correctly.

Starting URL: https://demoqa.com/text-box

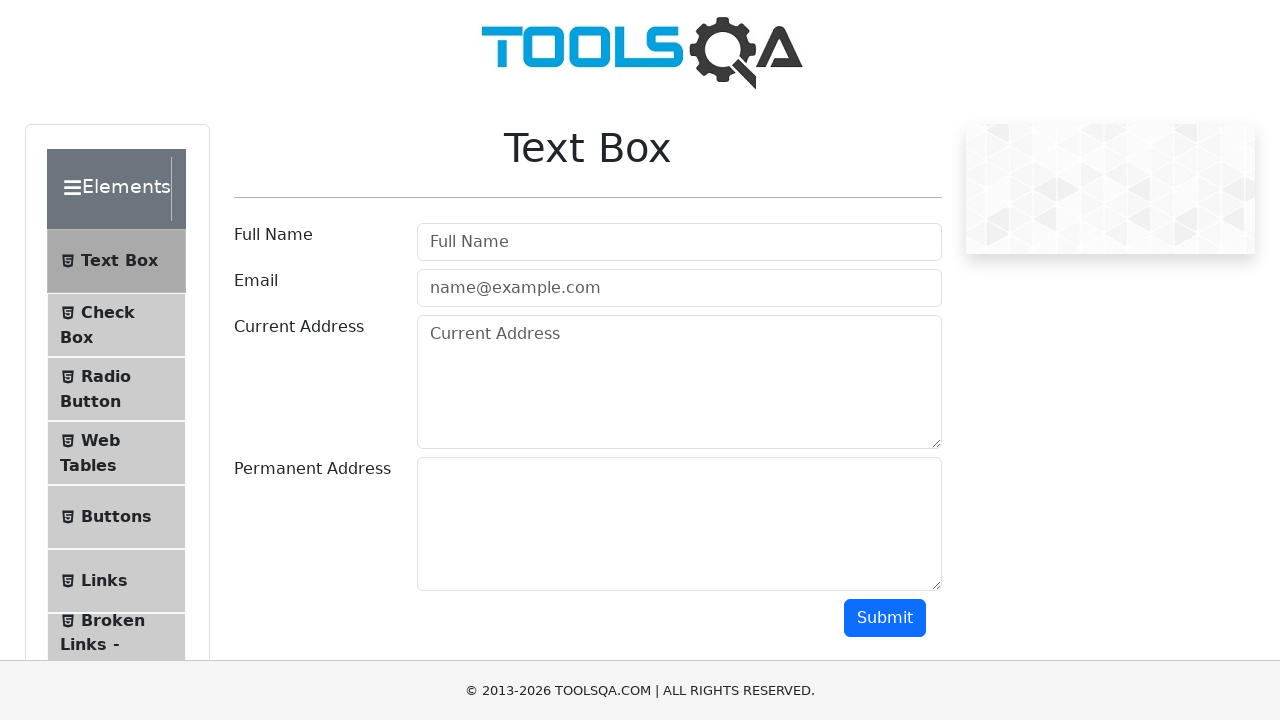

Filled Full Name field with 'Tran Thuy Vy' on #userName
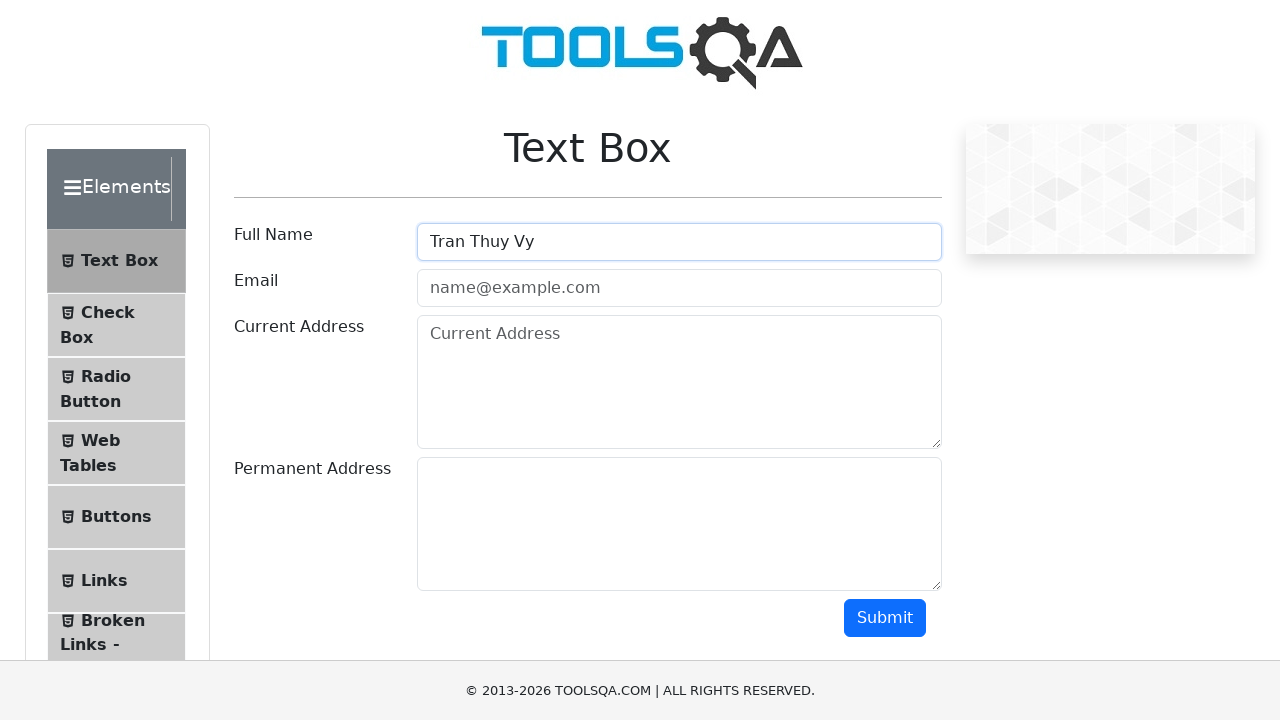

Filled Email field with 'thuyvy@gmail.com' on #userEmail
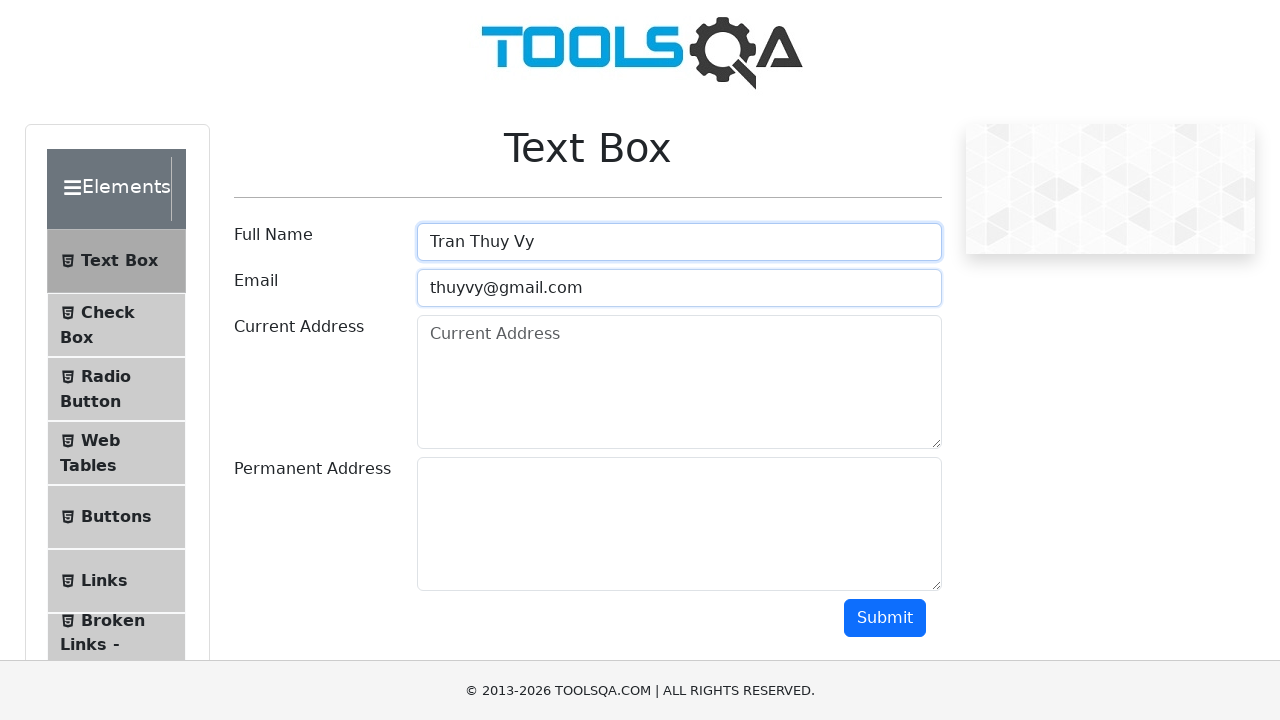

Filled Current Address field with '123 Le Loi, HCM' on #currentAddress
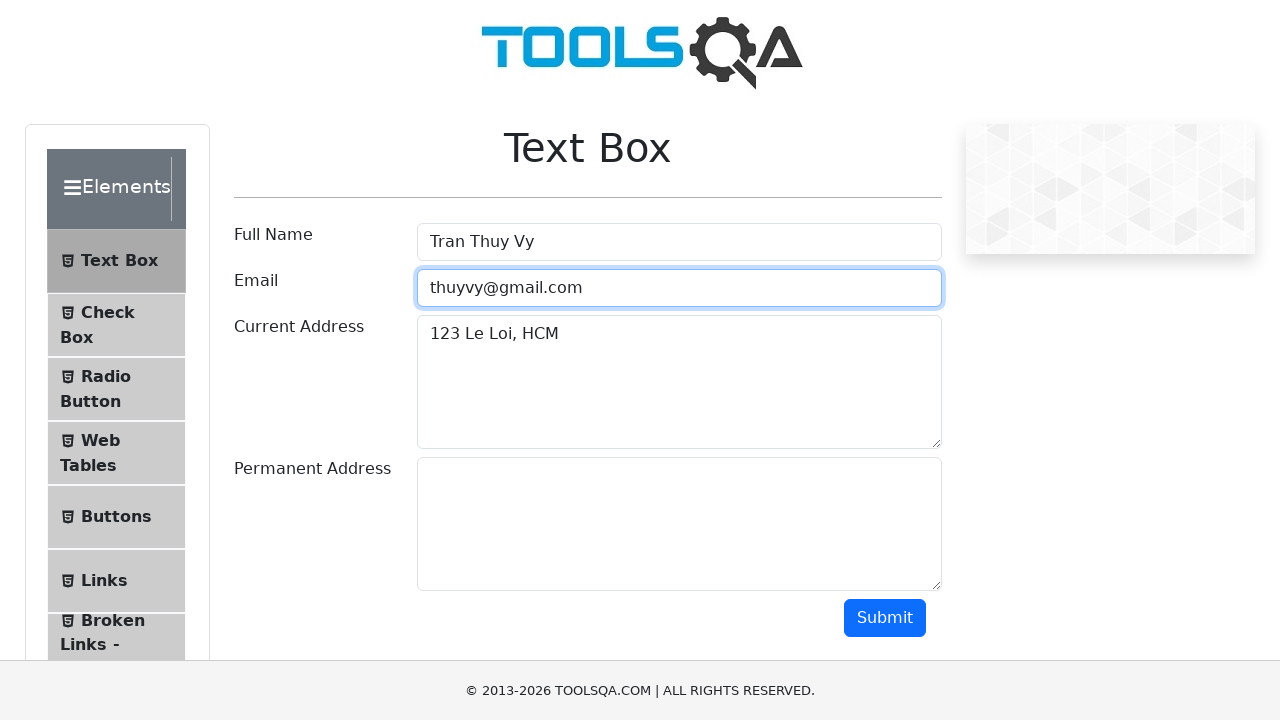

Filled Permanent Address field with '456 Le Loi, HCM' on #permanentAddress
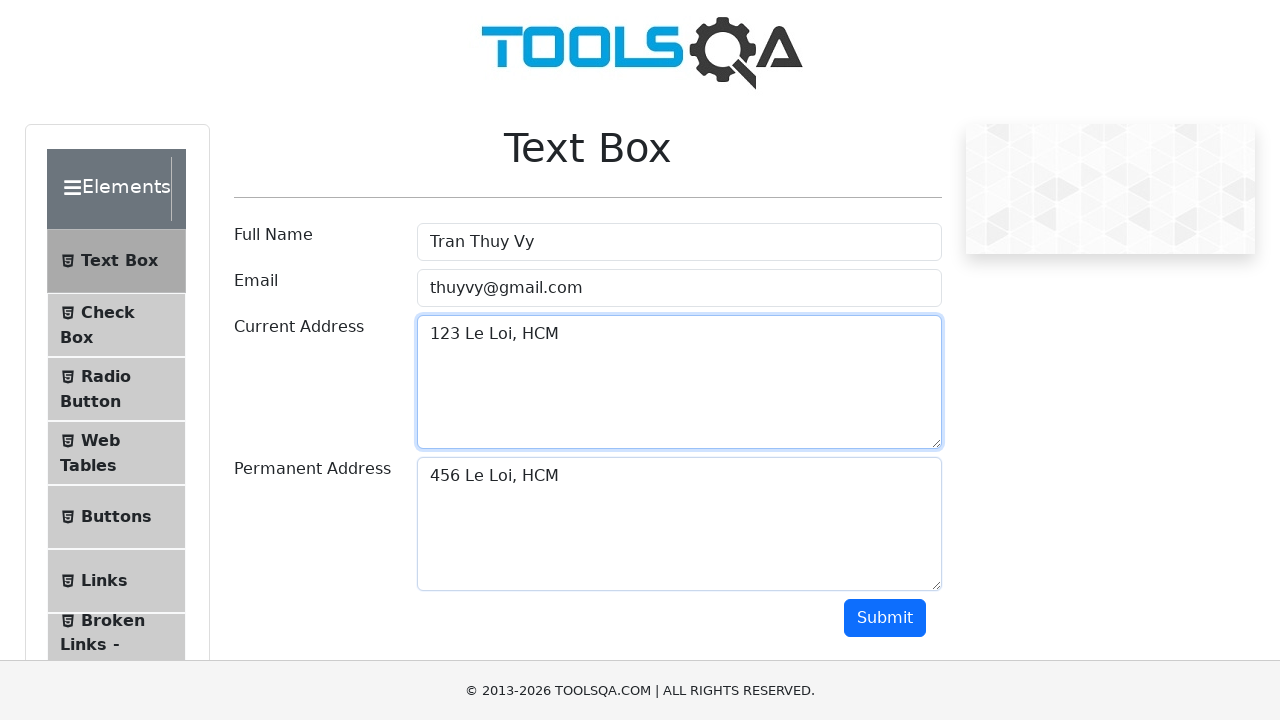

Clicked Submit button to submit form at (885, 618) on #submit
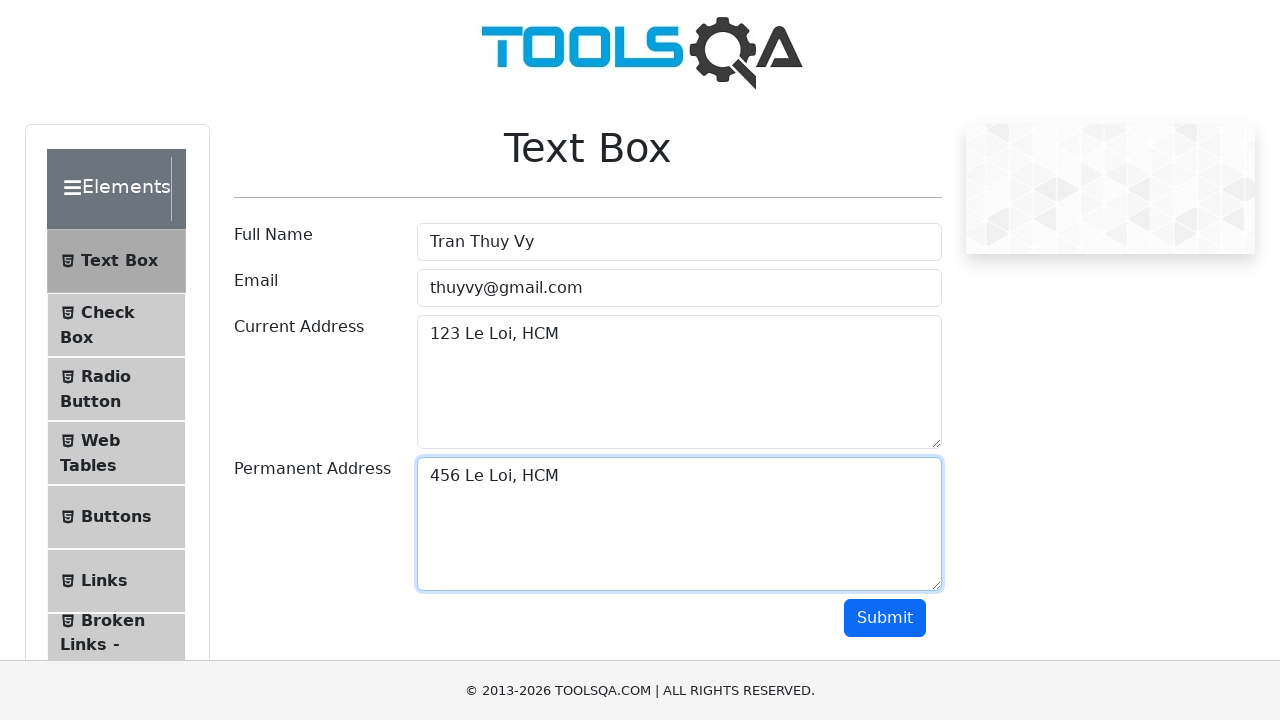

Output section loaded successfully after form submission
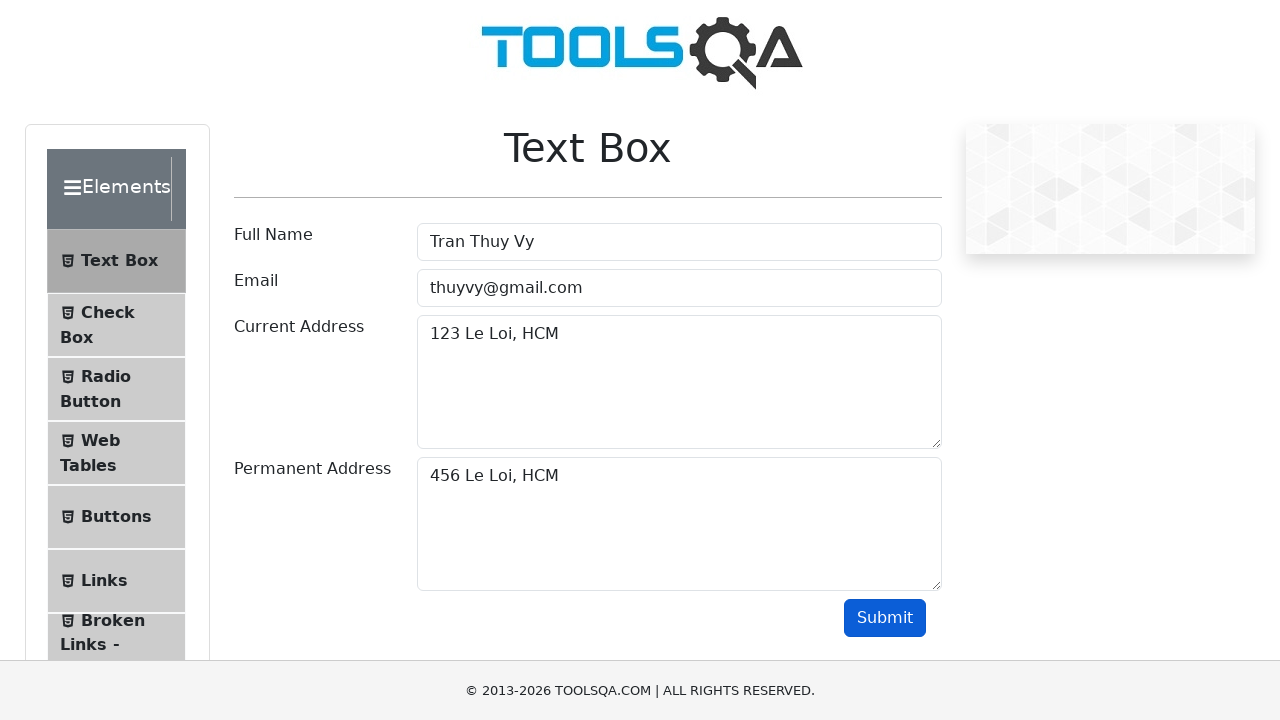

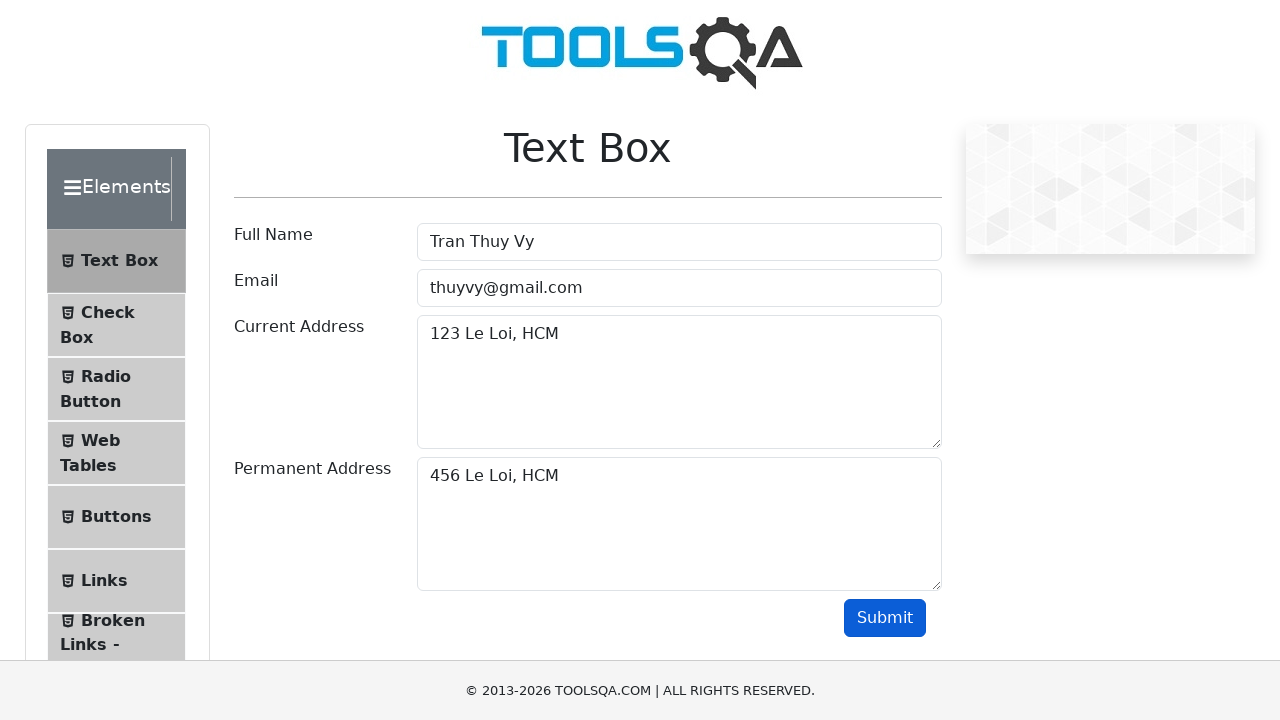